Tests mouse hover functionality on a button element

Starting URL: https://dgotlieb.github.io/RelativeLocator/index.html

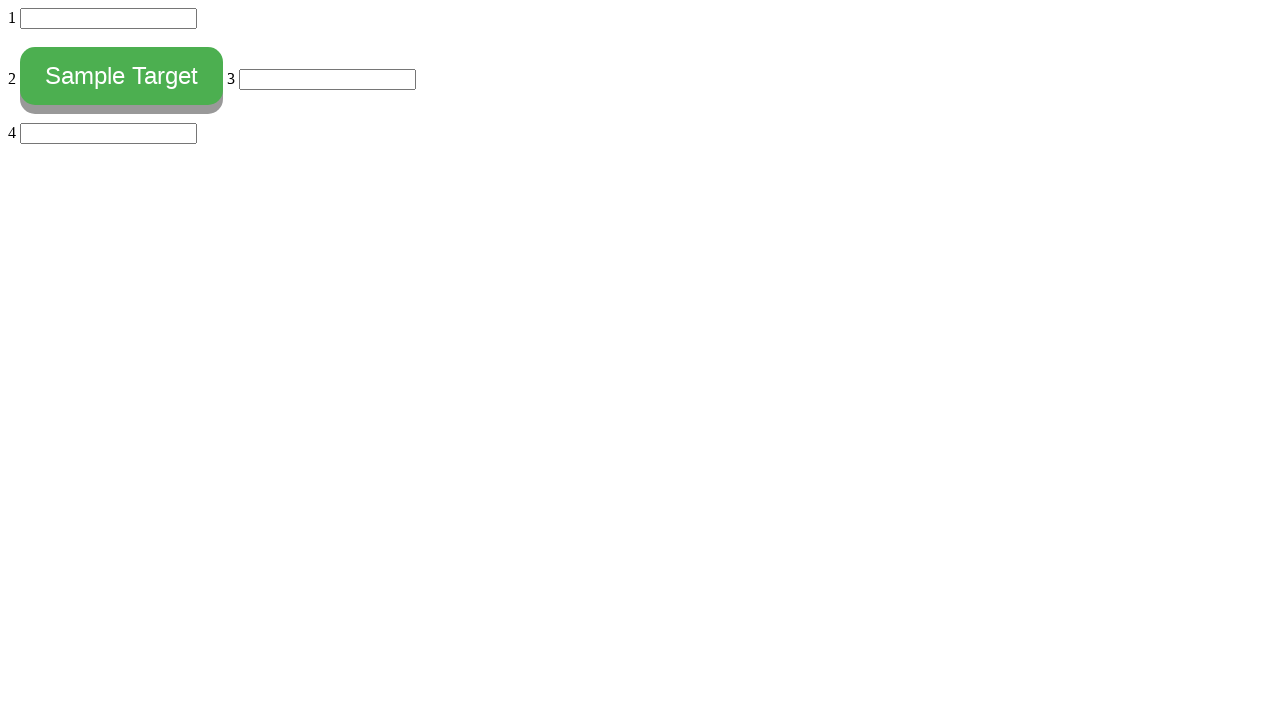

Hovered over button element with id 'myButton' at (122, 76) on #myButton
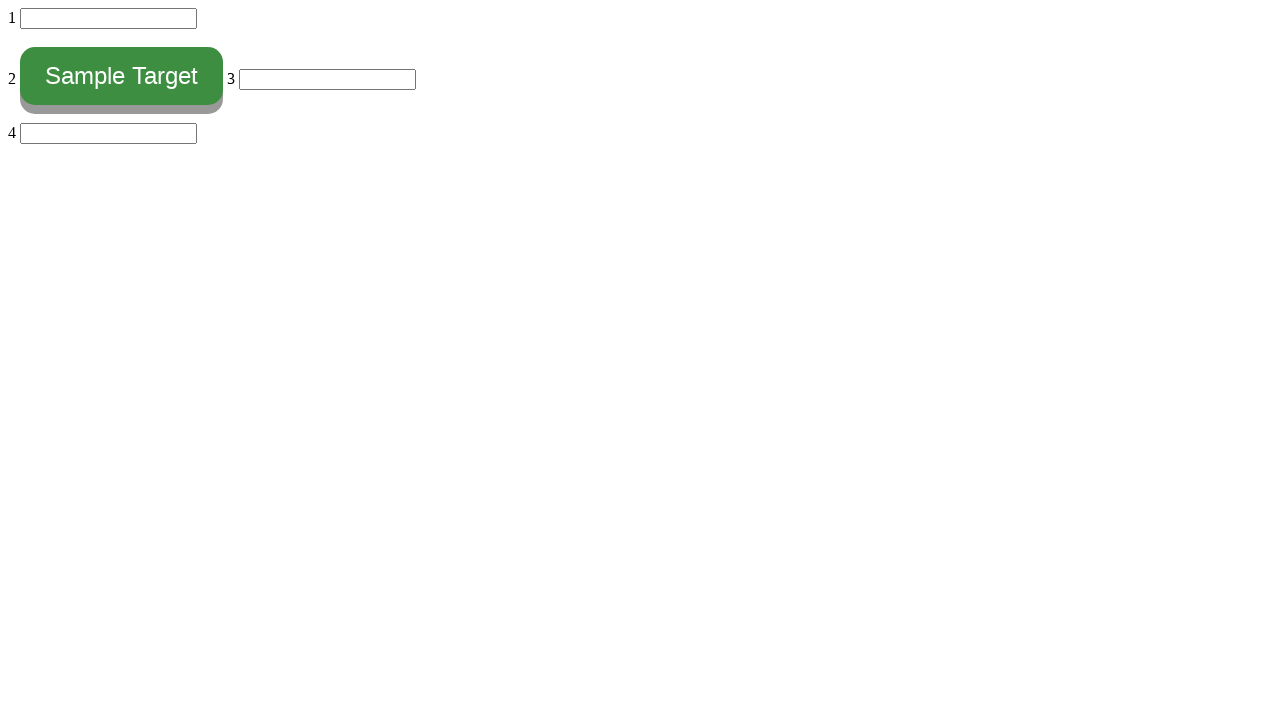

Clicked input element to remove focus from button at (108, 18) on input
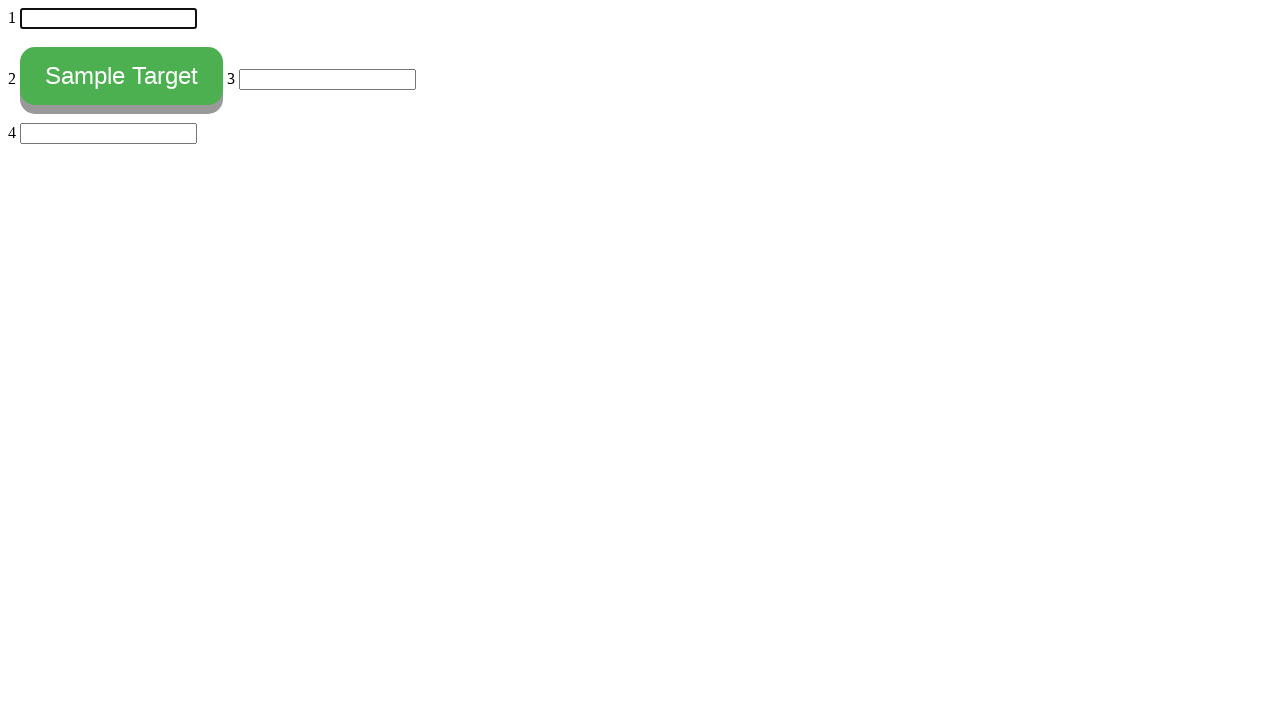

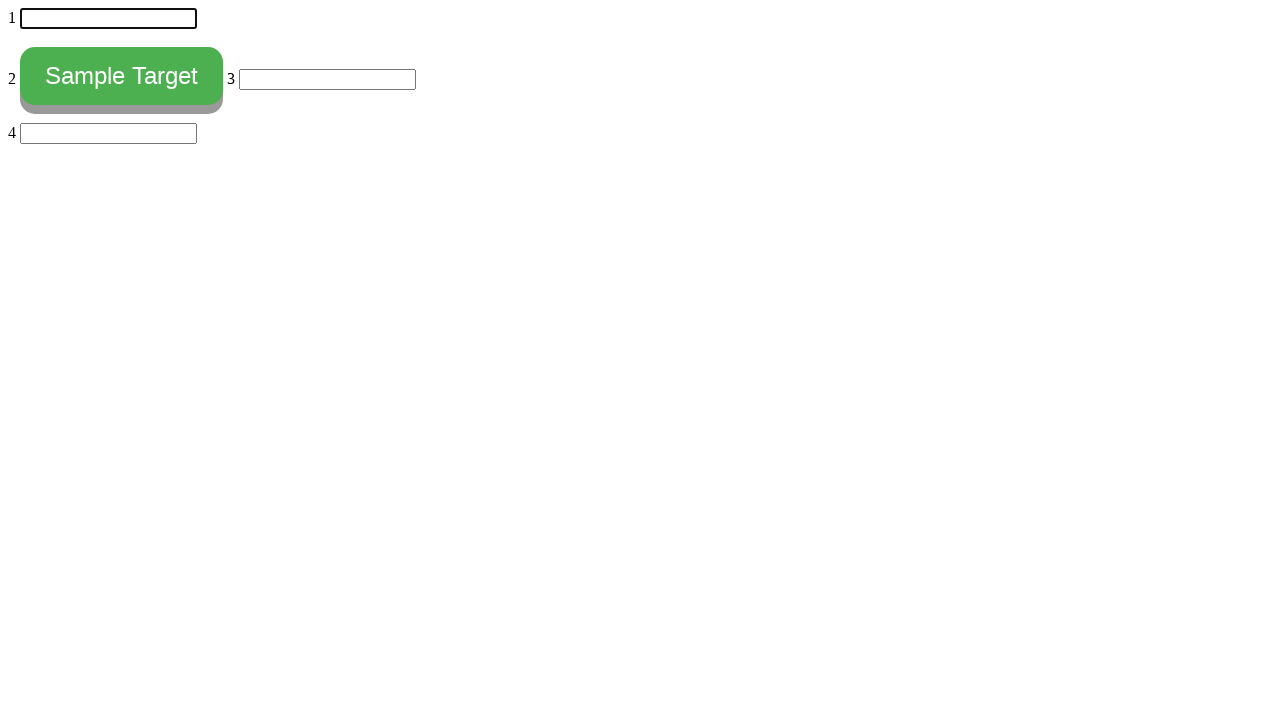